Tests iframe interaction by switching to an iframe, extracting a code from it, entering the code in a form field, and verifying the result

Starting URL: https://savkk.github.io/selenium-practice/

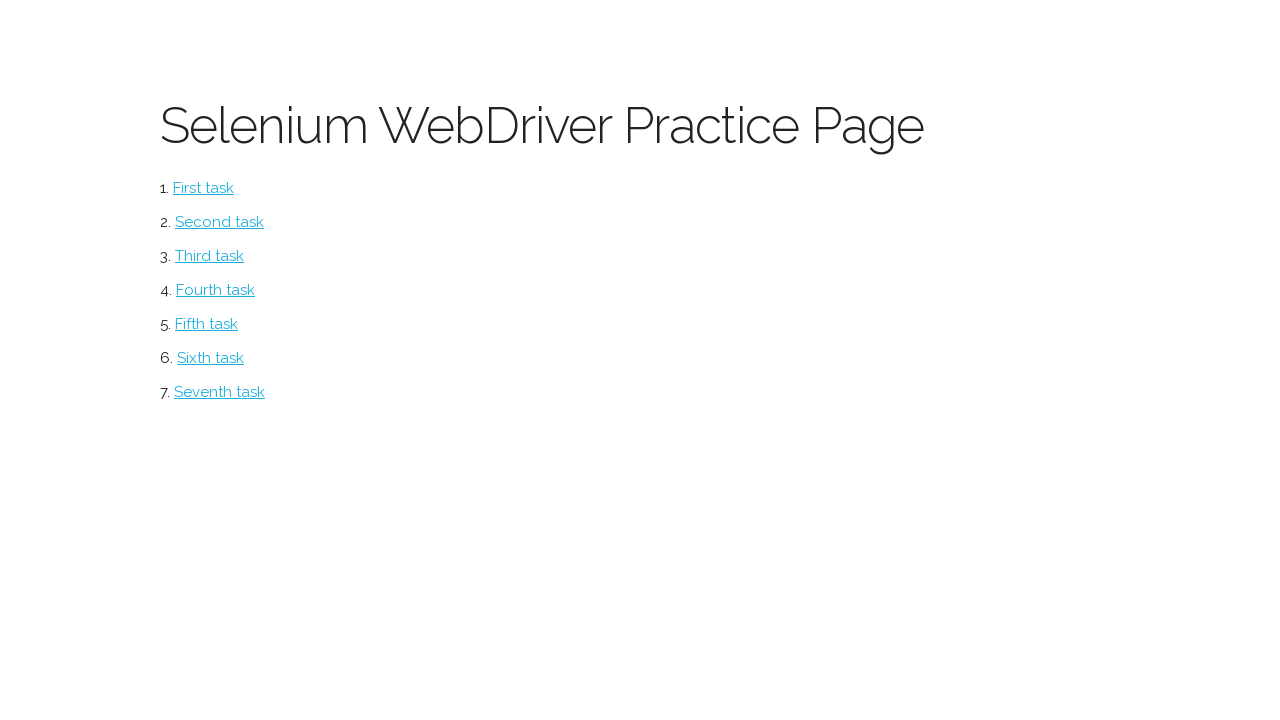

Clicked iframe button to access iframe section at (206, 324) on #iframe
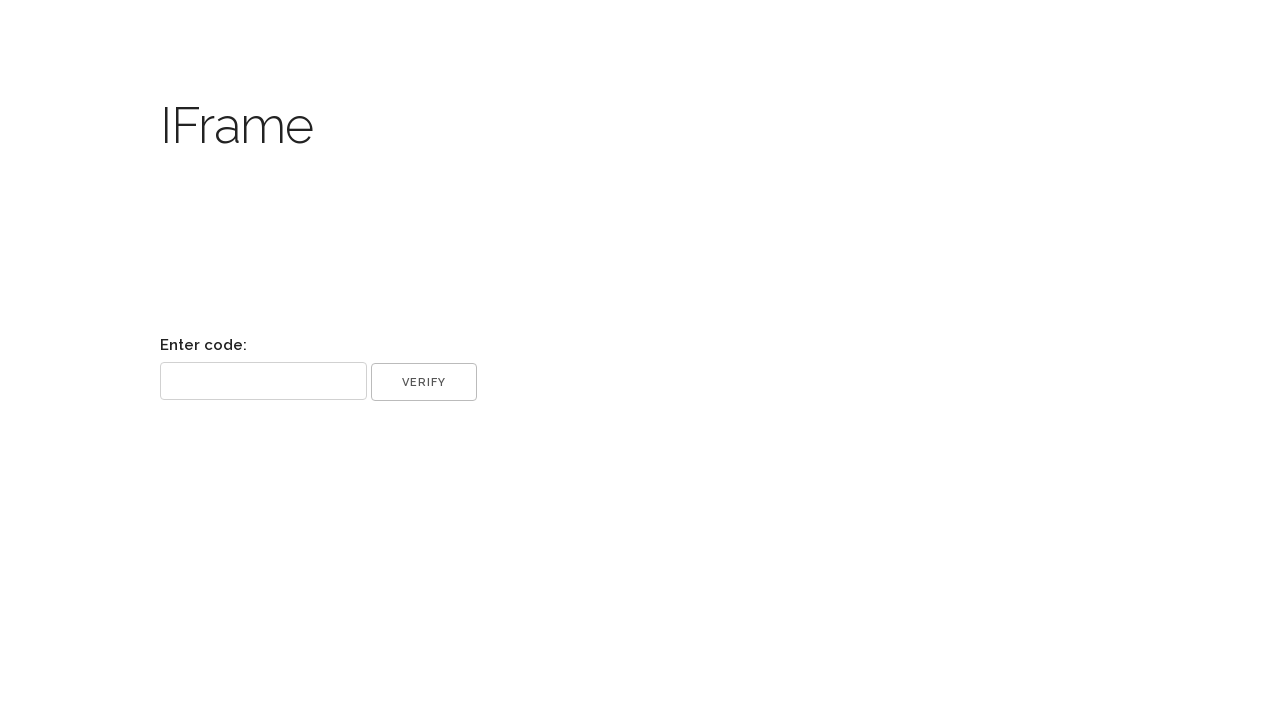

Switched to iframe 'code-frame'
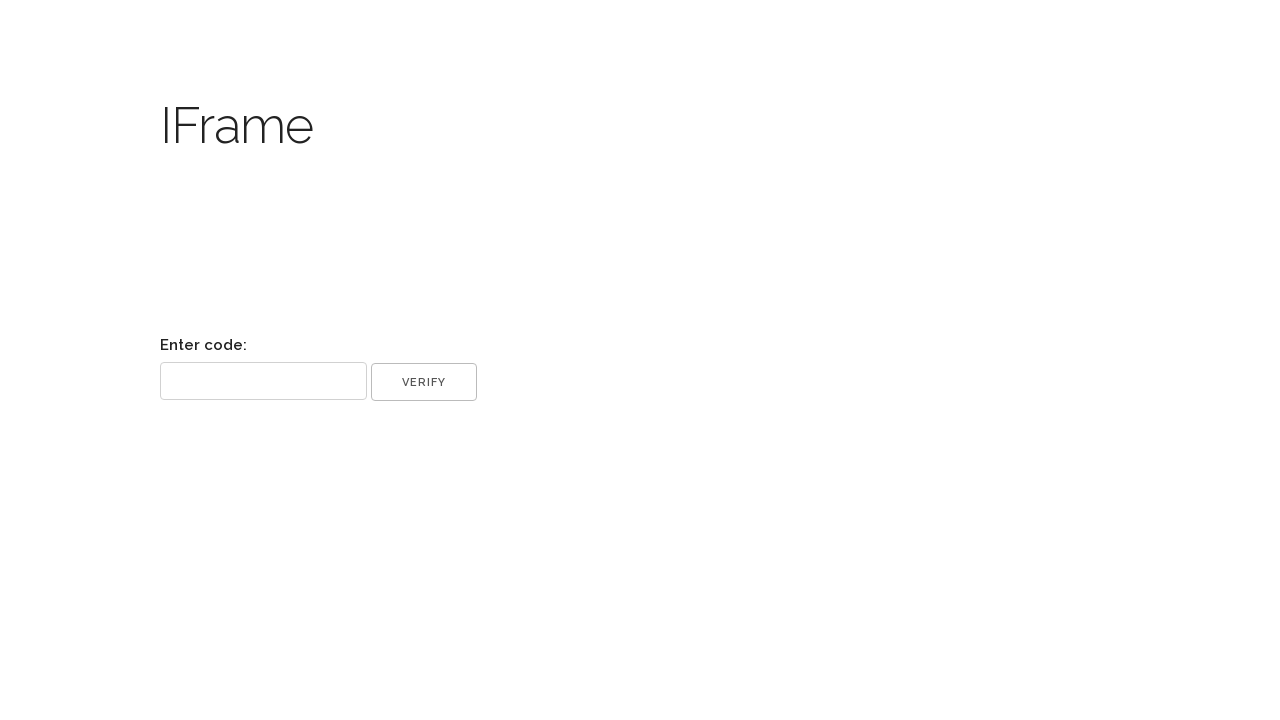

Located code element within iframe
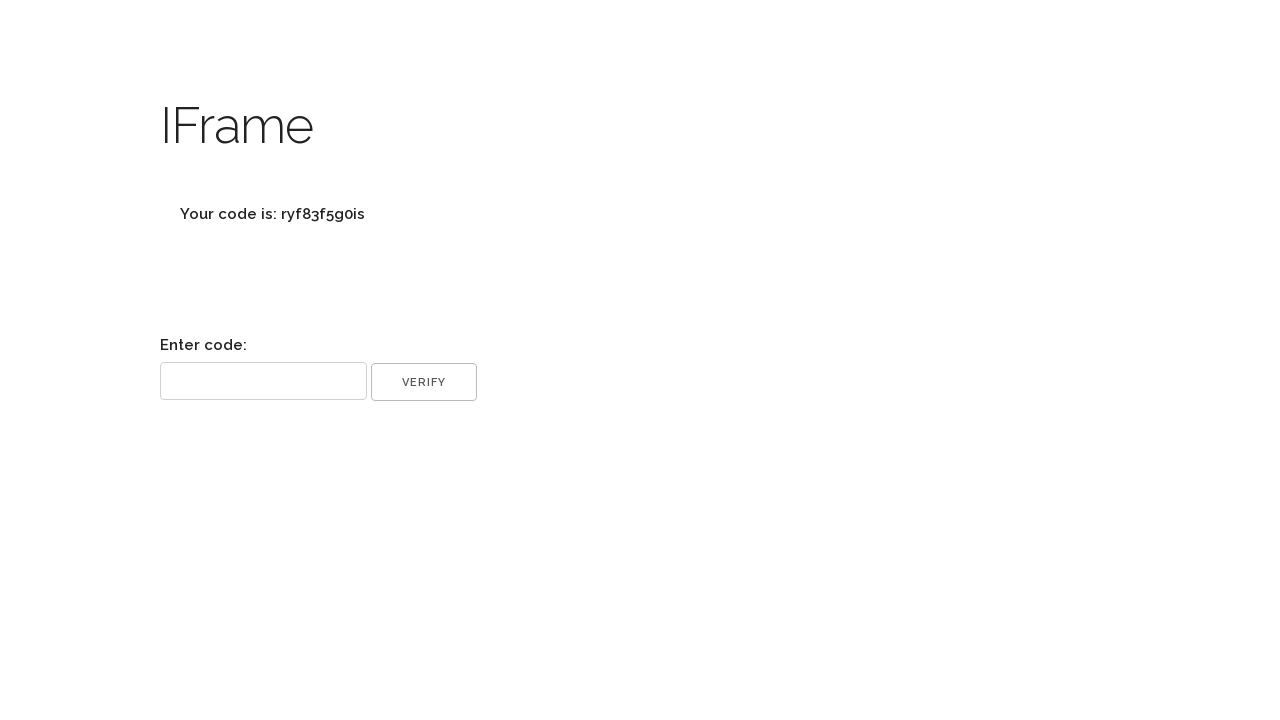

Extracted text content from code element
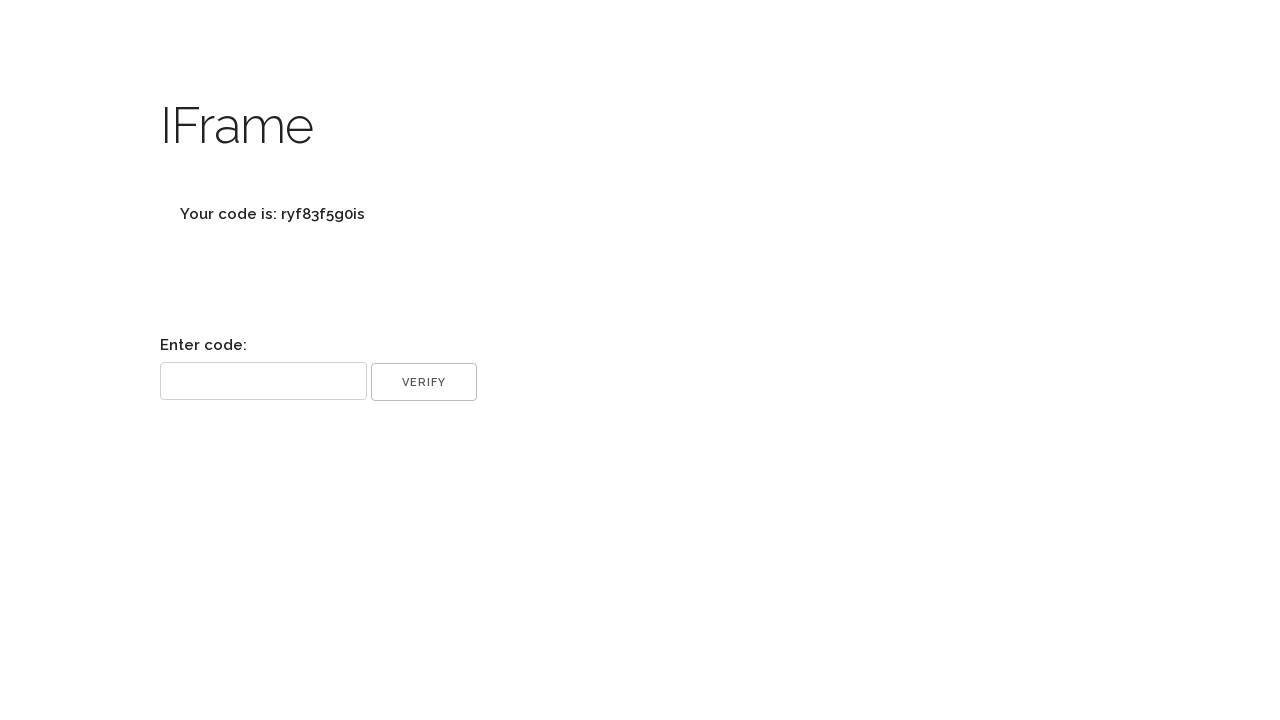

Extracted code from text: 'ryf83f5g0is'
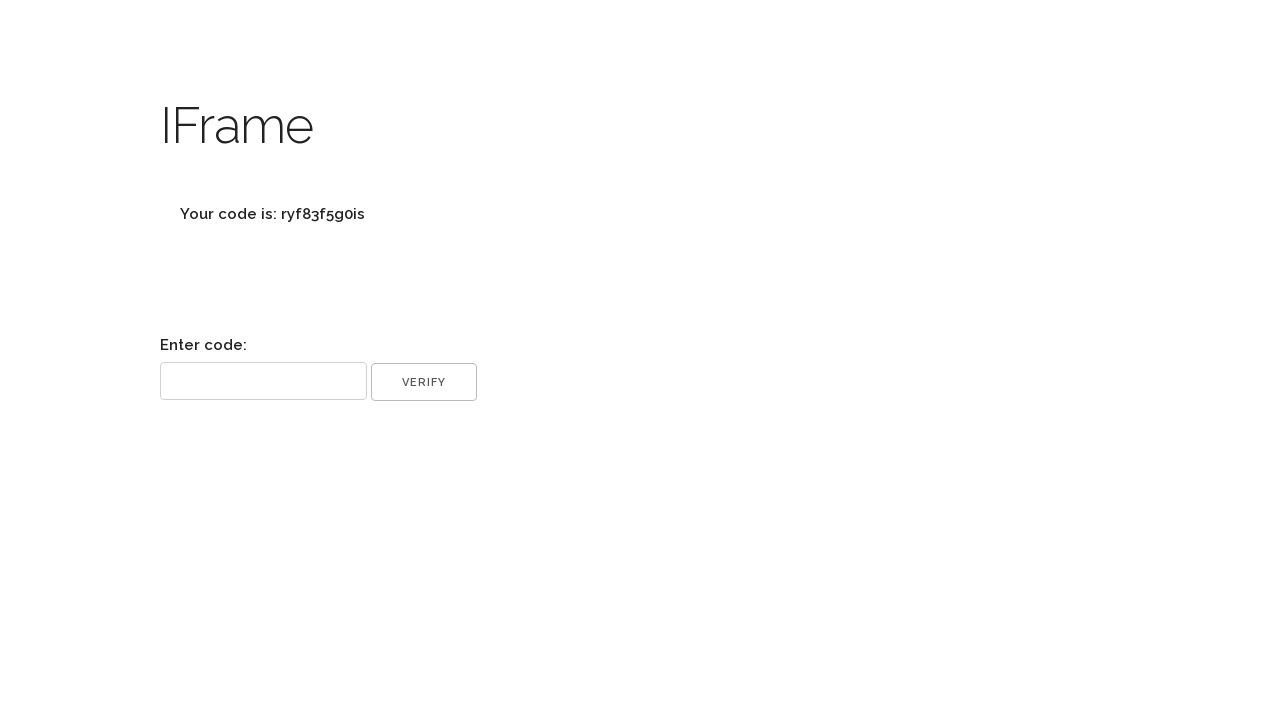

Filled input field with extracted code on #content > input[type=text]:nth-child(4)
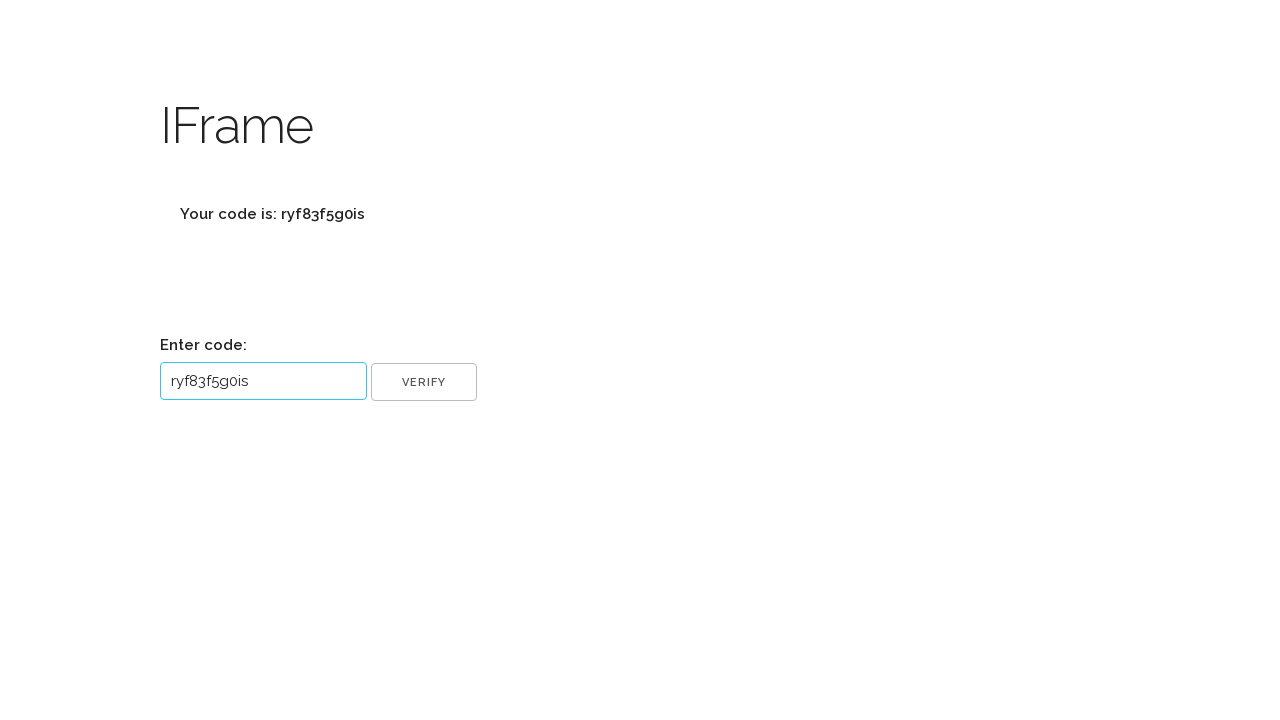

Clicked submit button to verify code at (424, 382) on #content > input[type=button]:nth-child(5)
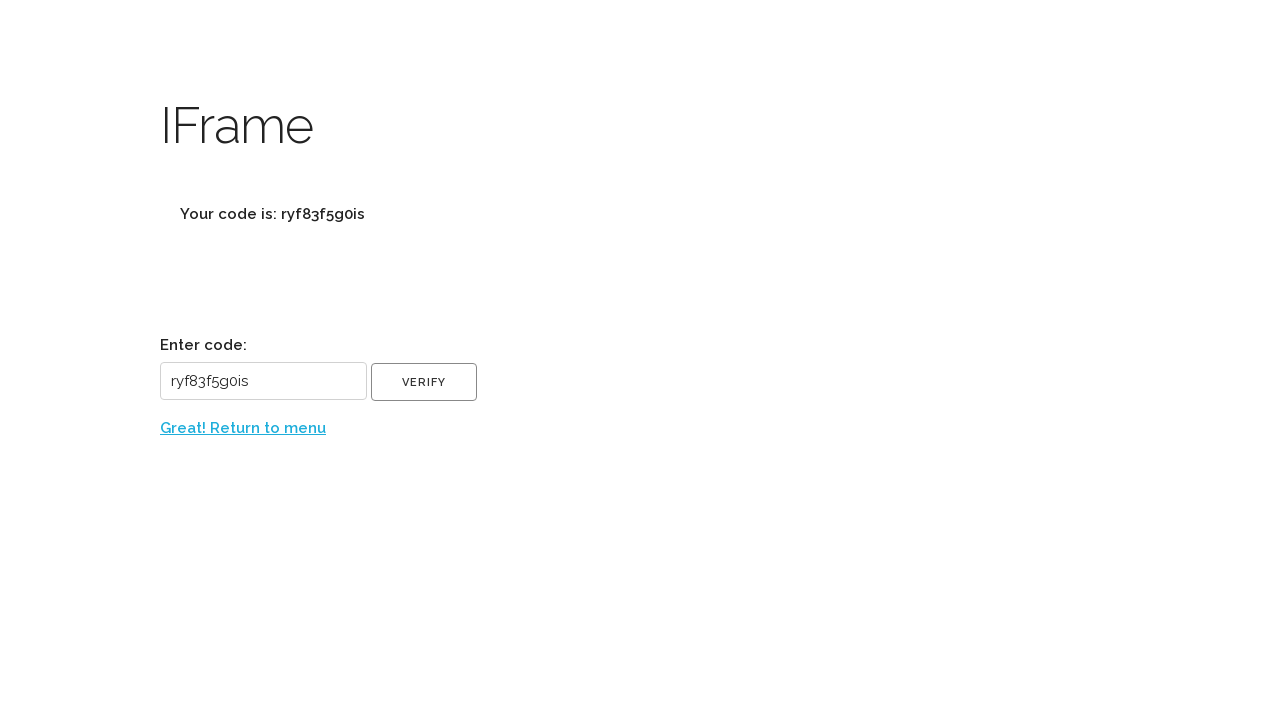

Return link appeared after successful code submission
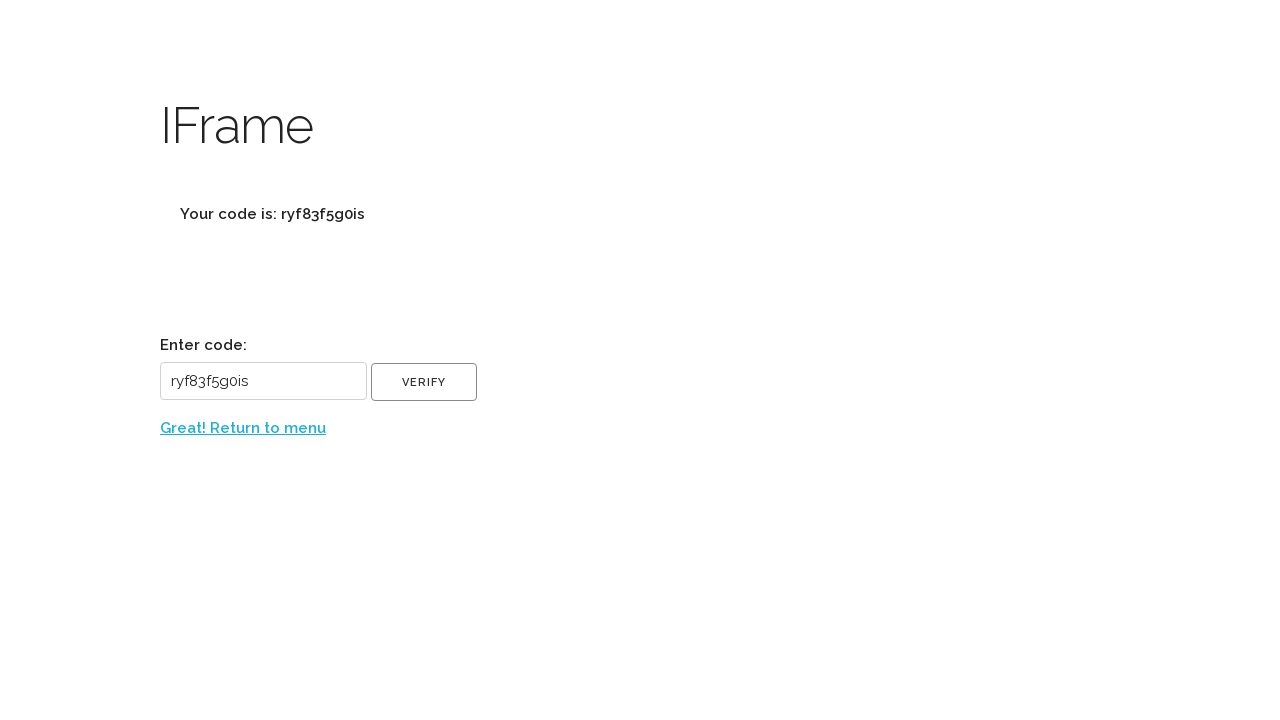

Located return link element
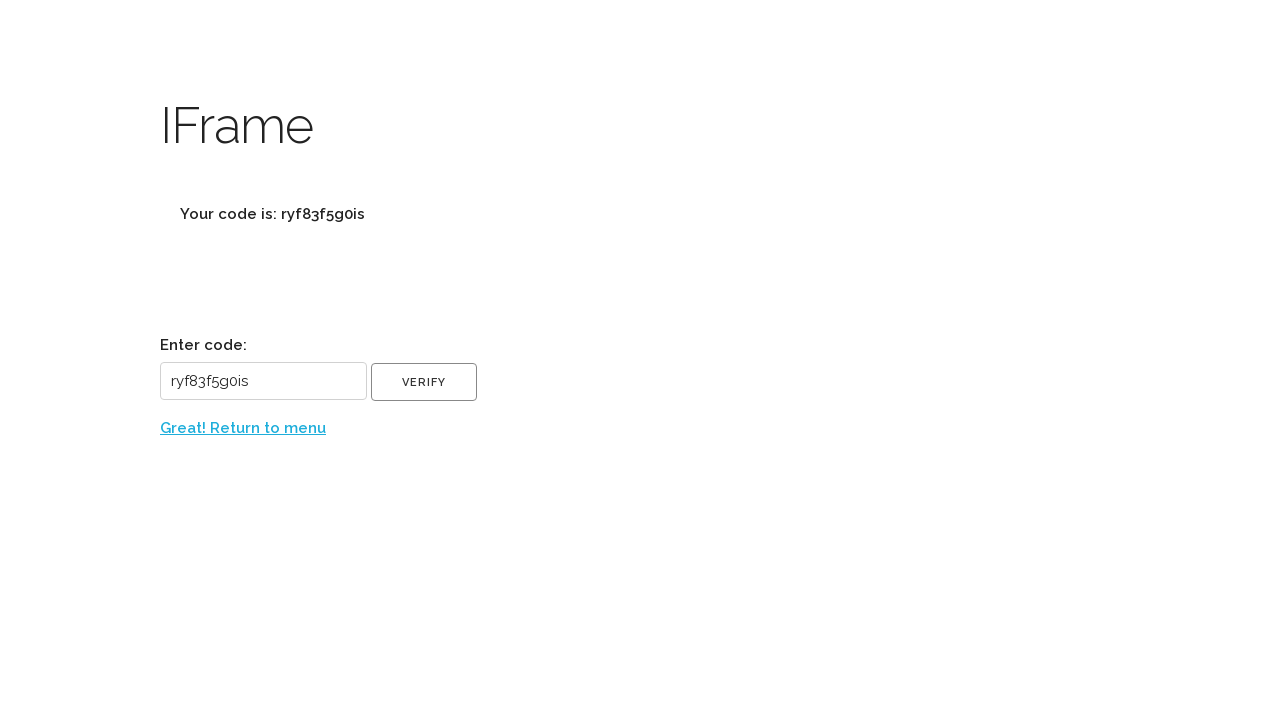

Clicked return link to go back at (243, 428) on xpath=//*[@id='back']/a
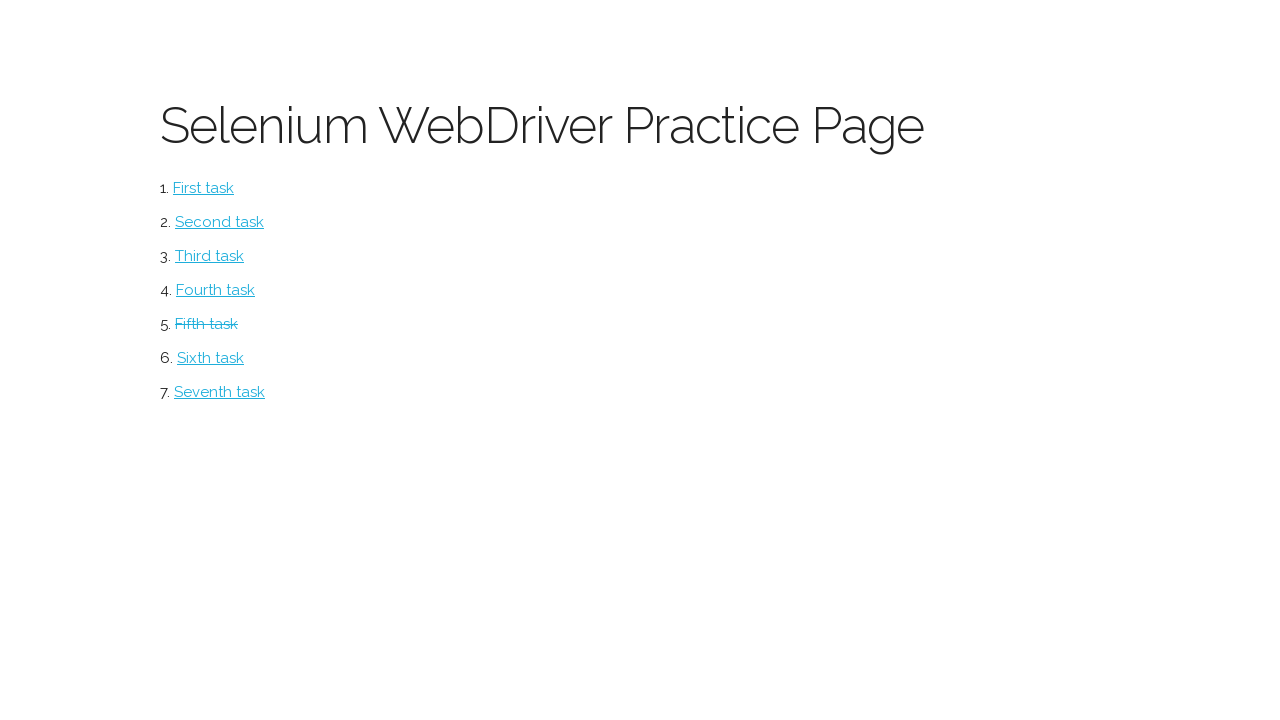

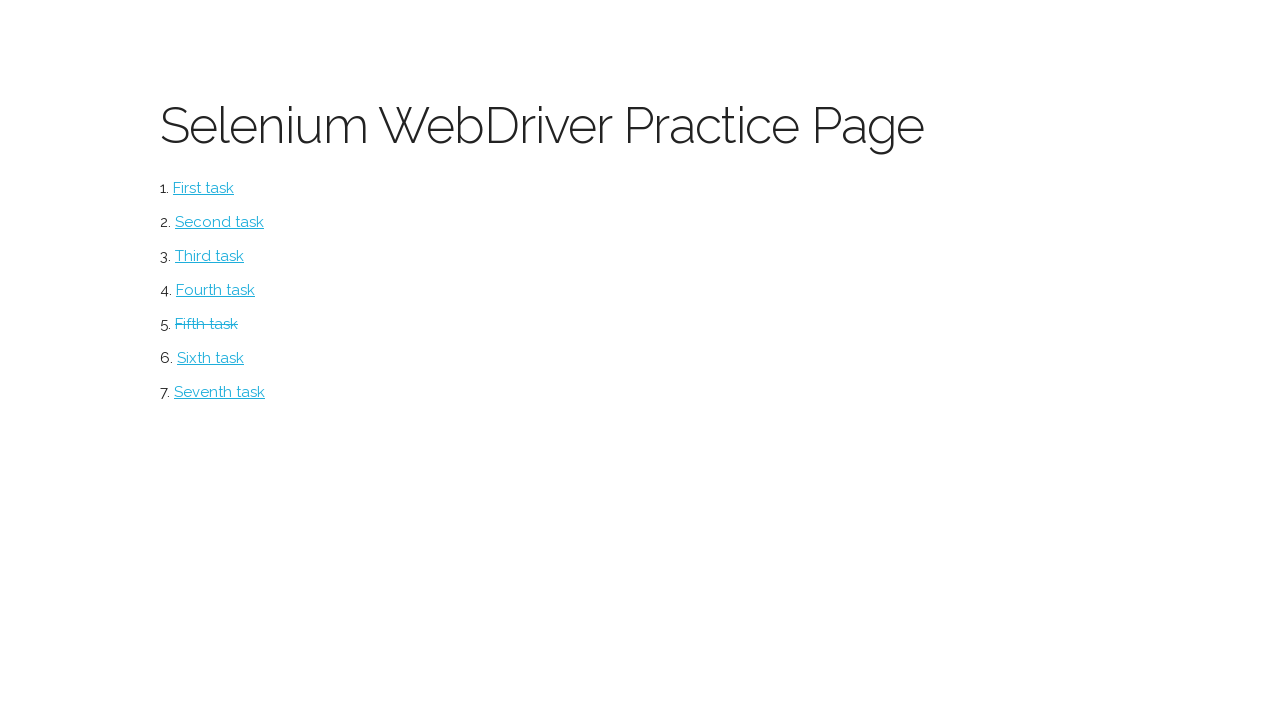